Tests adding a new person to the employee list by clicking Add person button, filling in all form fields (name, surname, job, date of birth, language, gender, status), and submitting the form.

Starting URL: https://kristinek.github.io/site/tasks/list_of_people

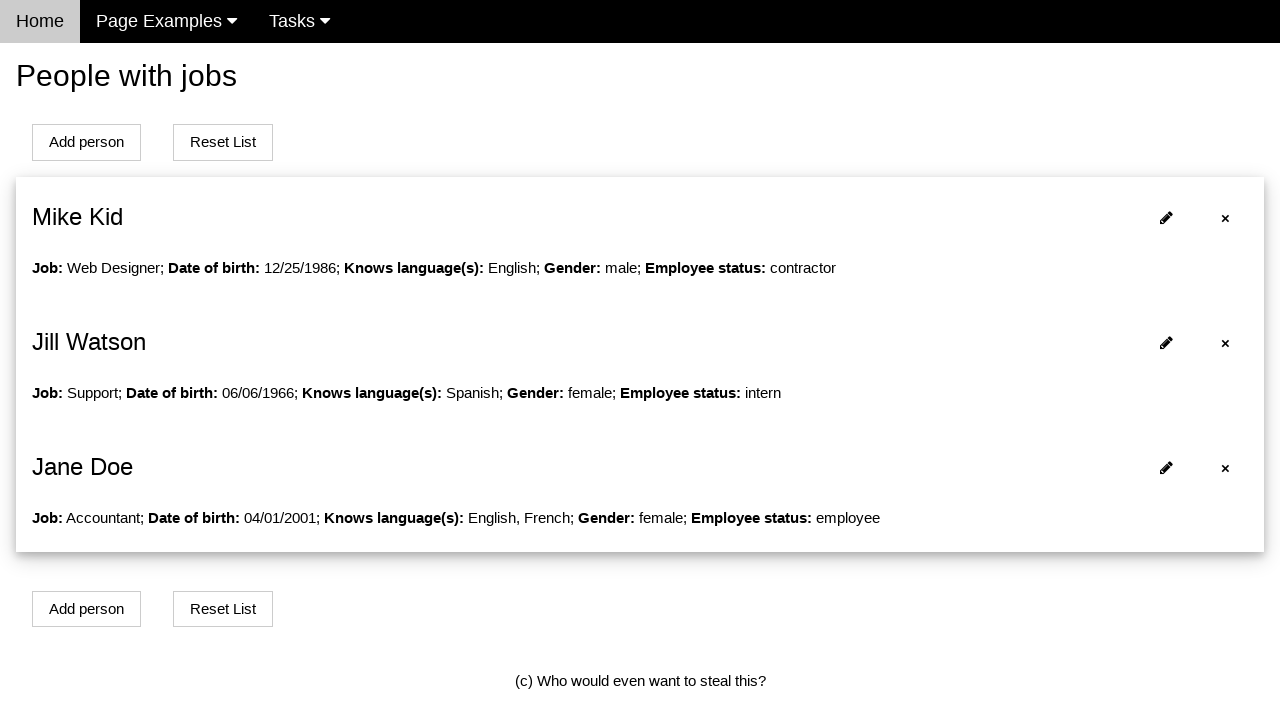

Clicked 'Add person' button to open form at (86, 142) on xpath=//button[text() = 'Add person']
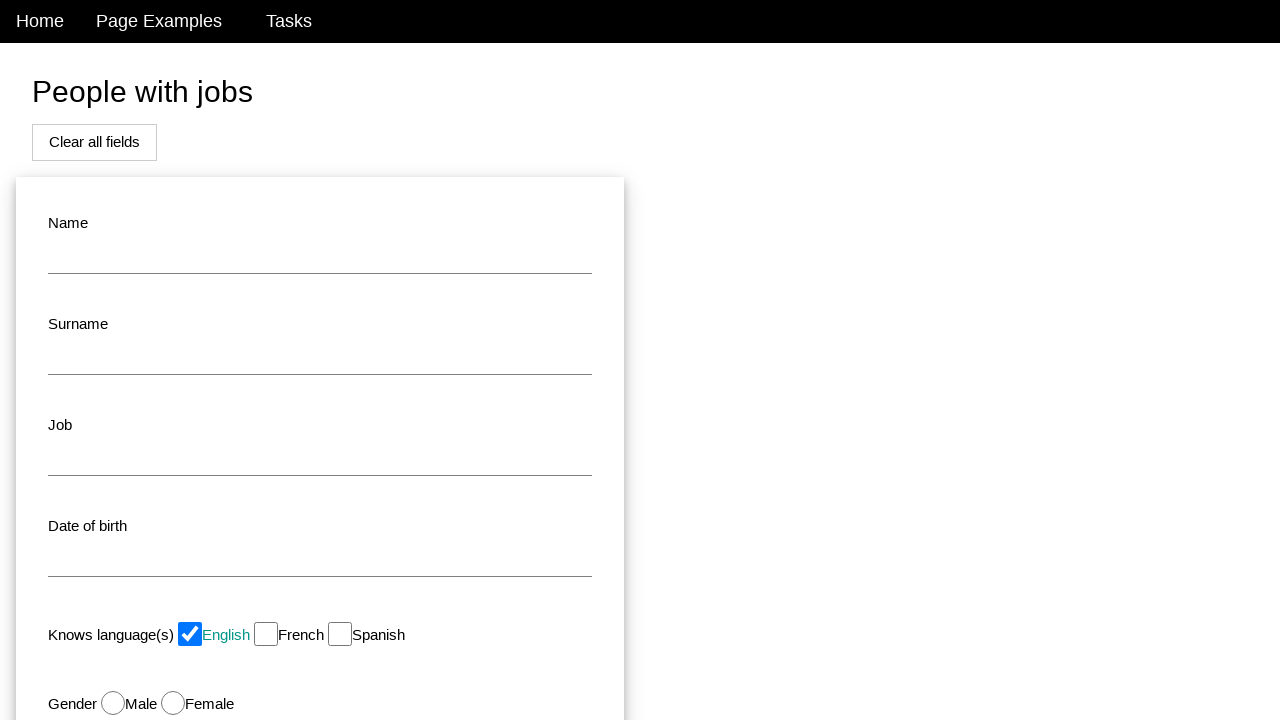

Filled name field with 'John' on #name
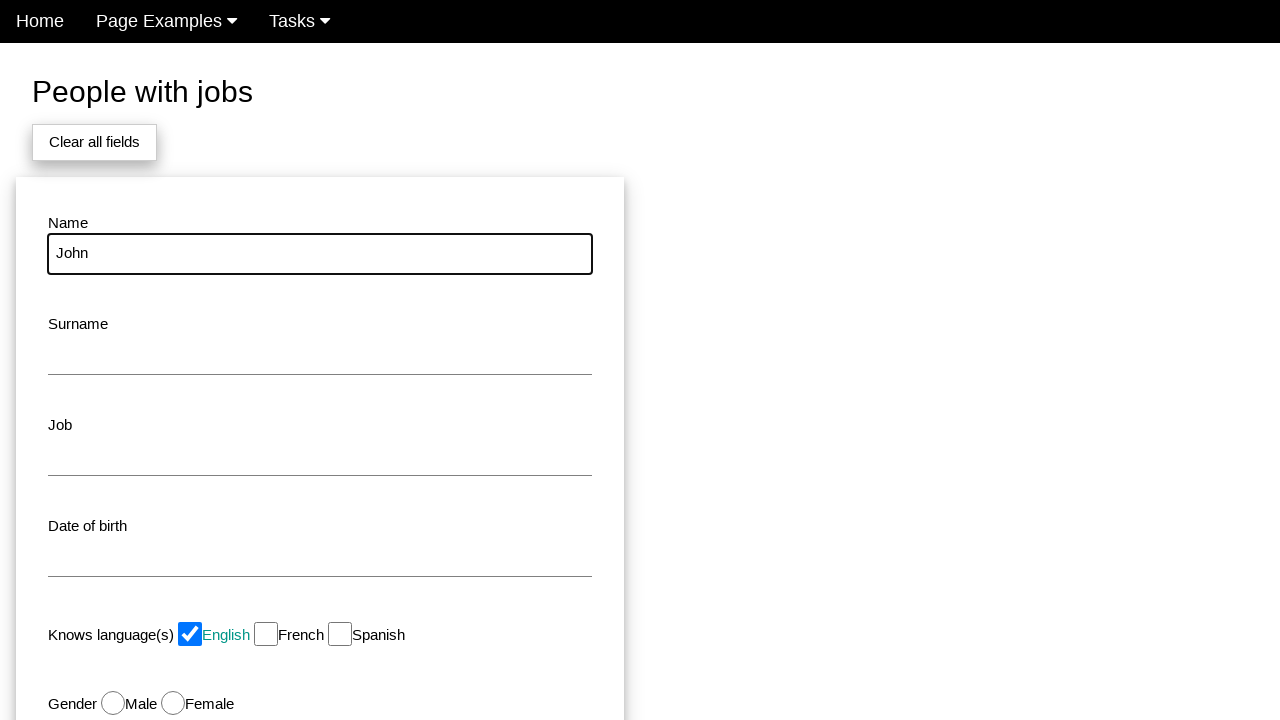

Filled surname field with 'Smith' on #surname
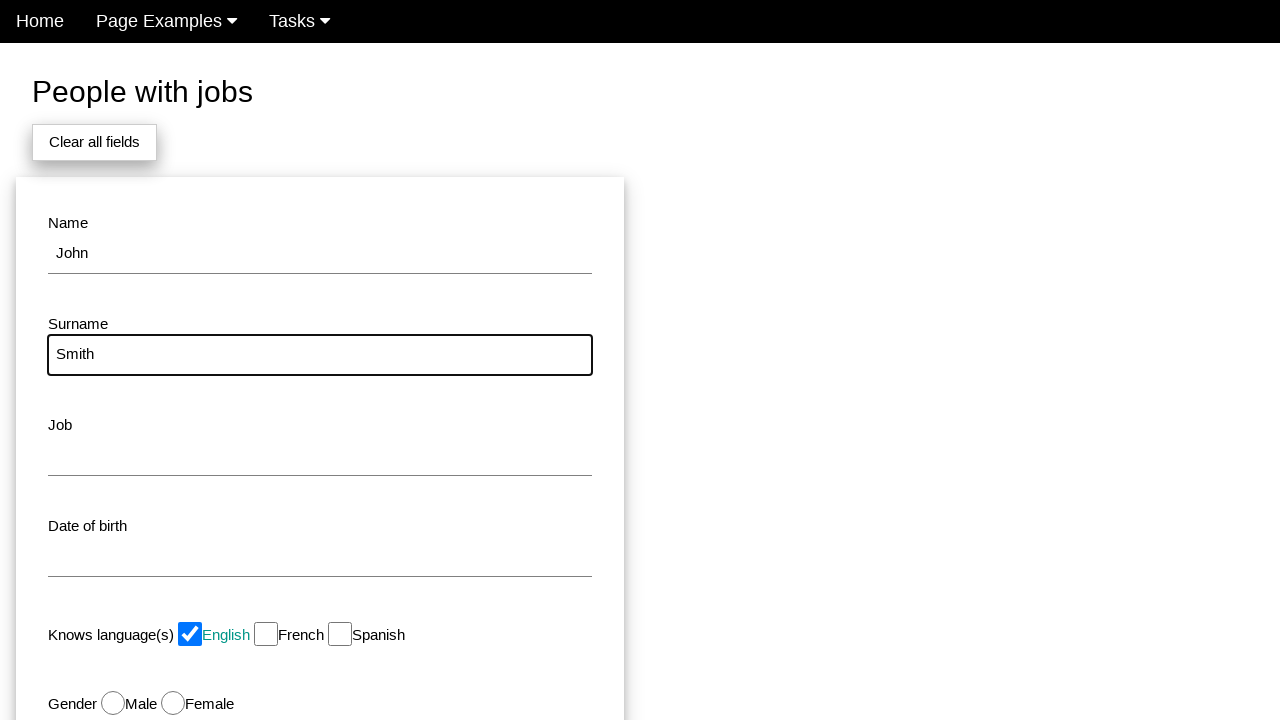

Filled job field with 'Software Engineer' on #job
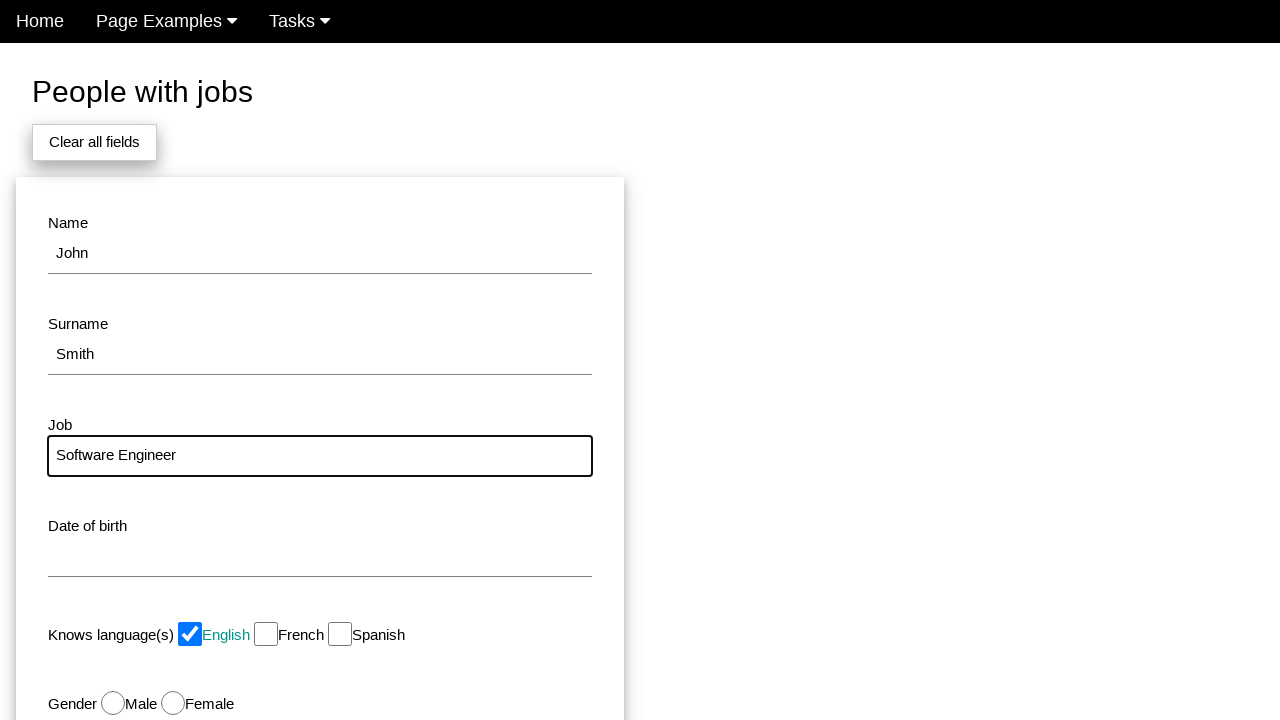

Filled date of birth field with '1990-05-15' on #dob
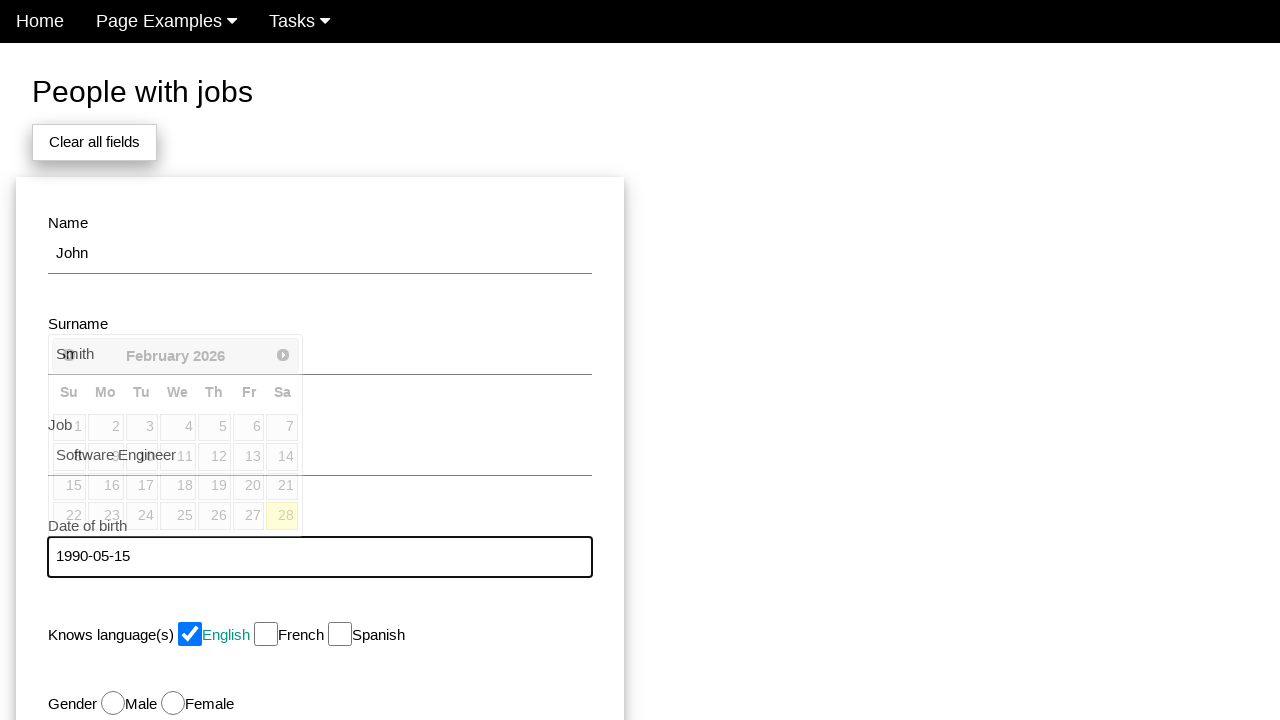

Selected English language option at (190, 634) on #english
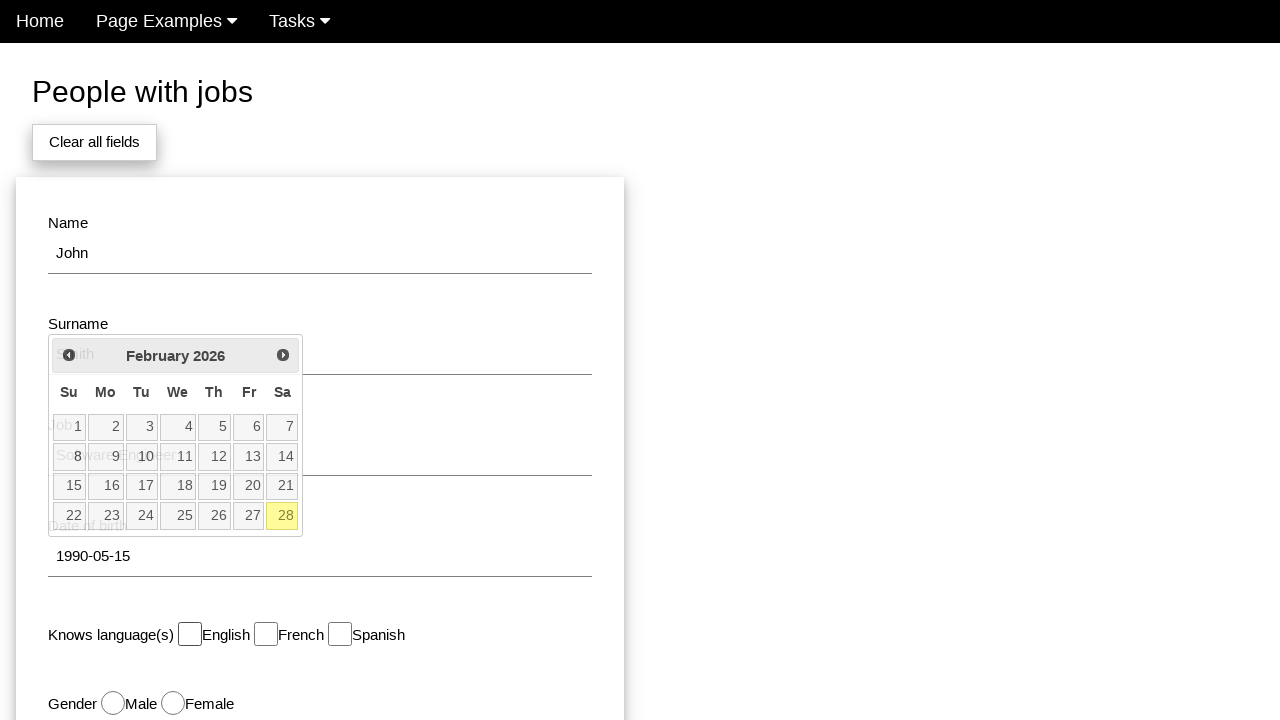

Selected Male gender option at (113, 703) on #male
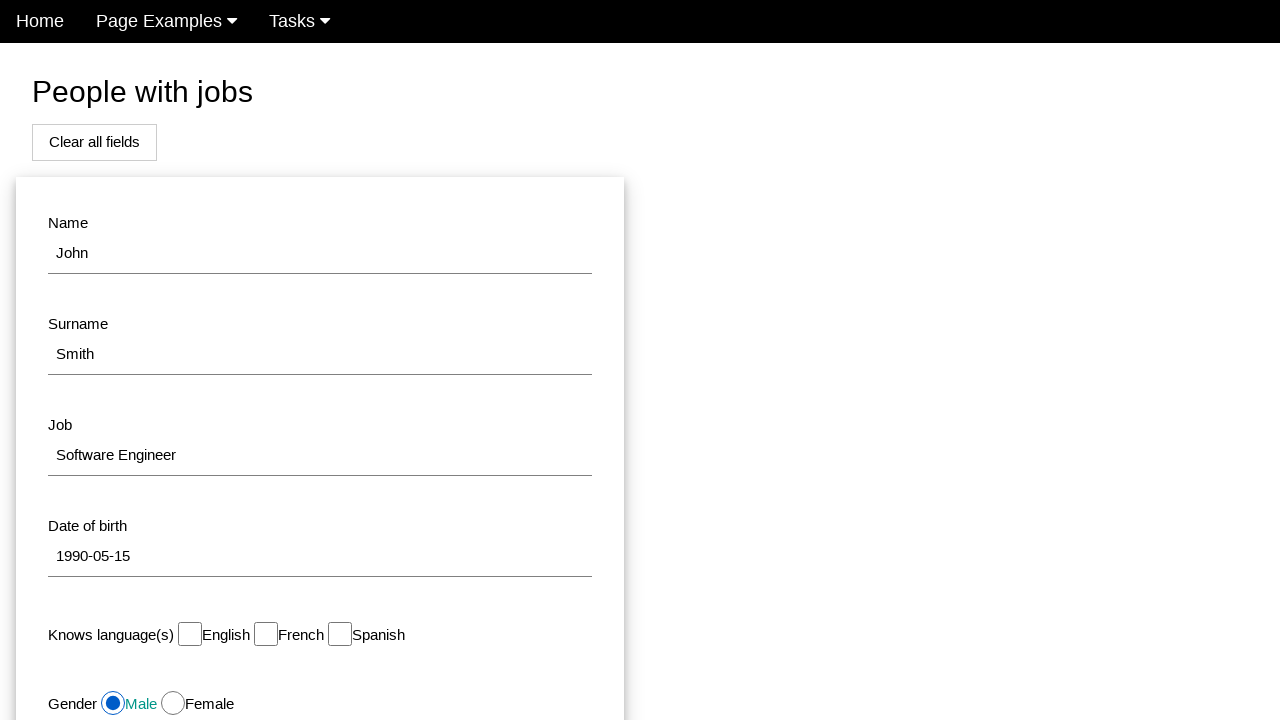

Selected 'Employee' status from dropdown on select[name='option']
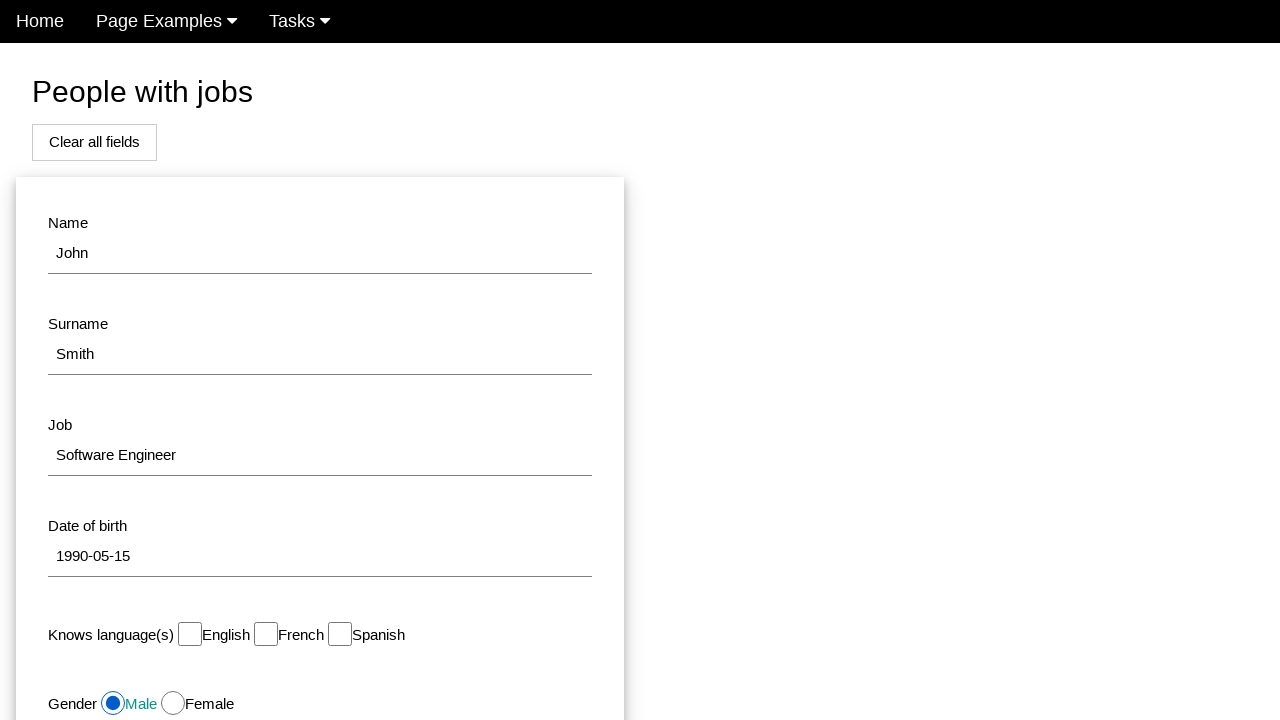

Clicked submit button to add new person to employee list at (178, 510) on #modal_button
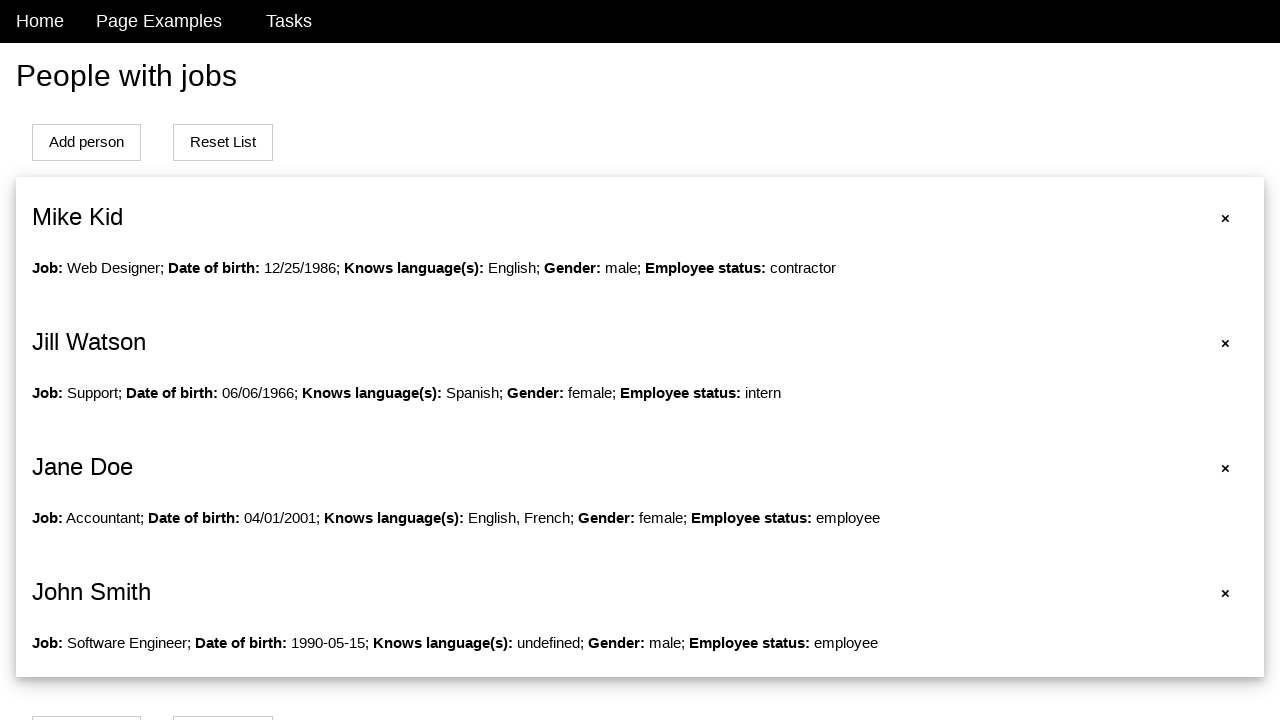

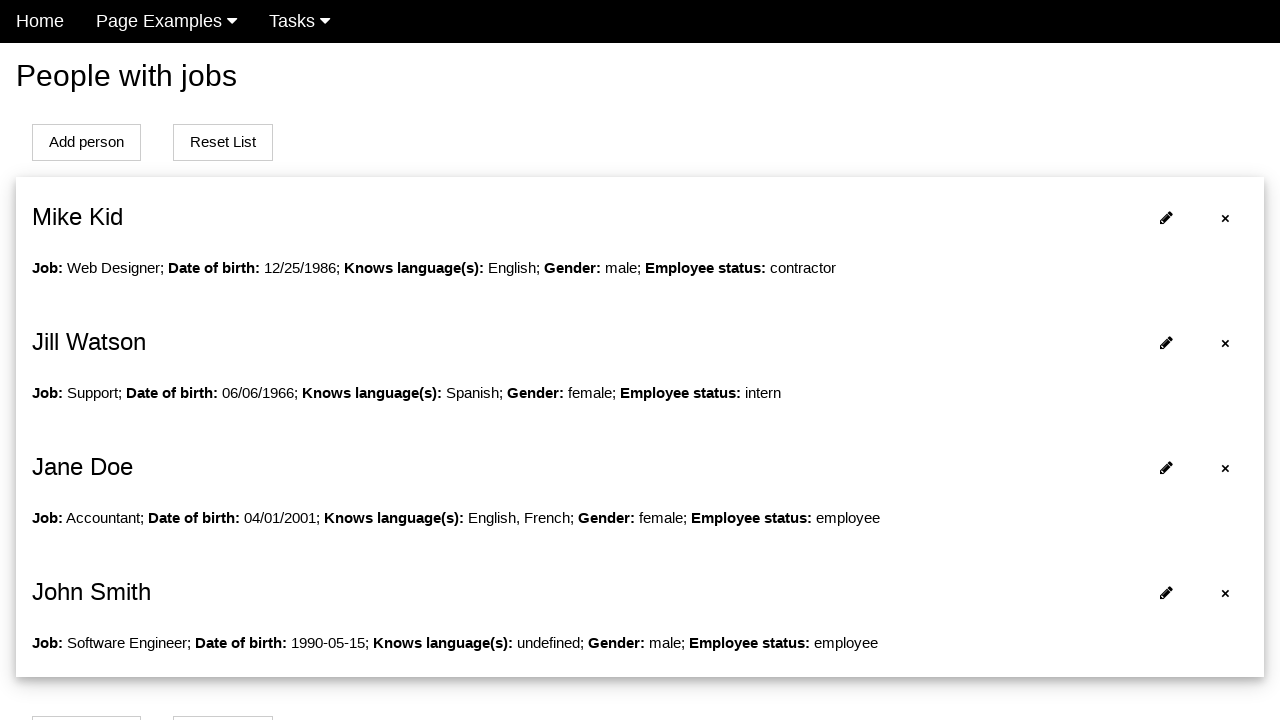